Tests a multi-step form workflow by clicking a dynamically calculated link, then filling out a form with personal information (first name, last name, city, country) and submitting it.

Starting URL: http://suninjuly.github.io/find_link_text

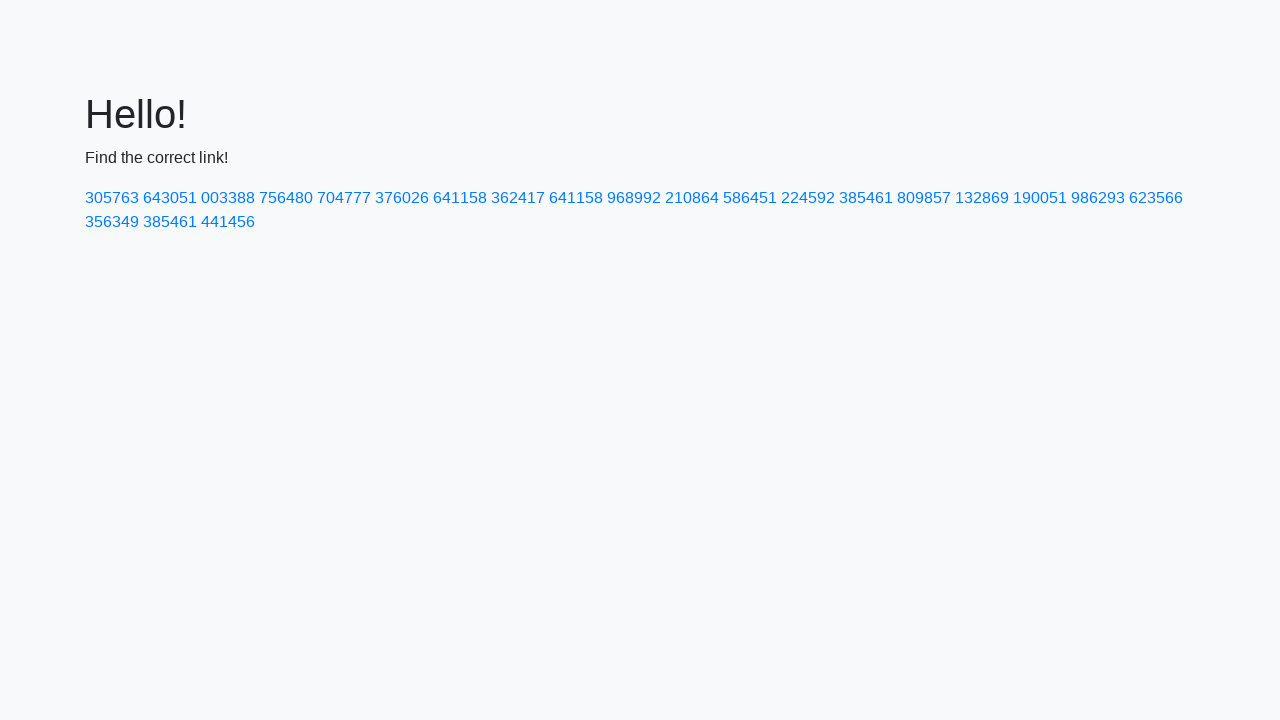

Clicked dynamically calculated link with text '224592' at (808, 198) on a:text-is('224592')
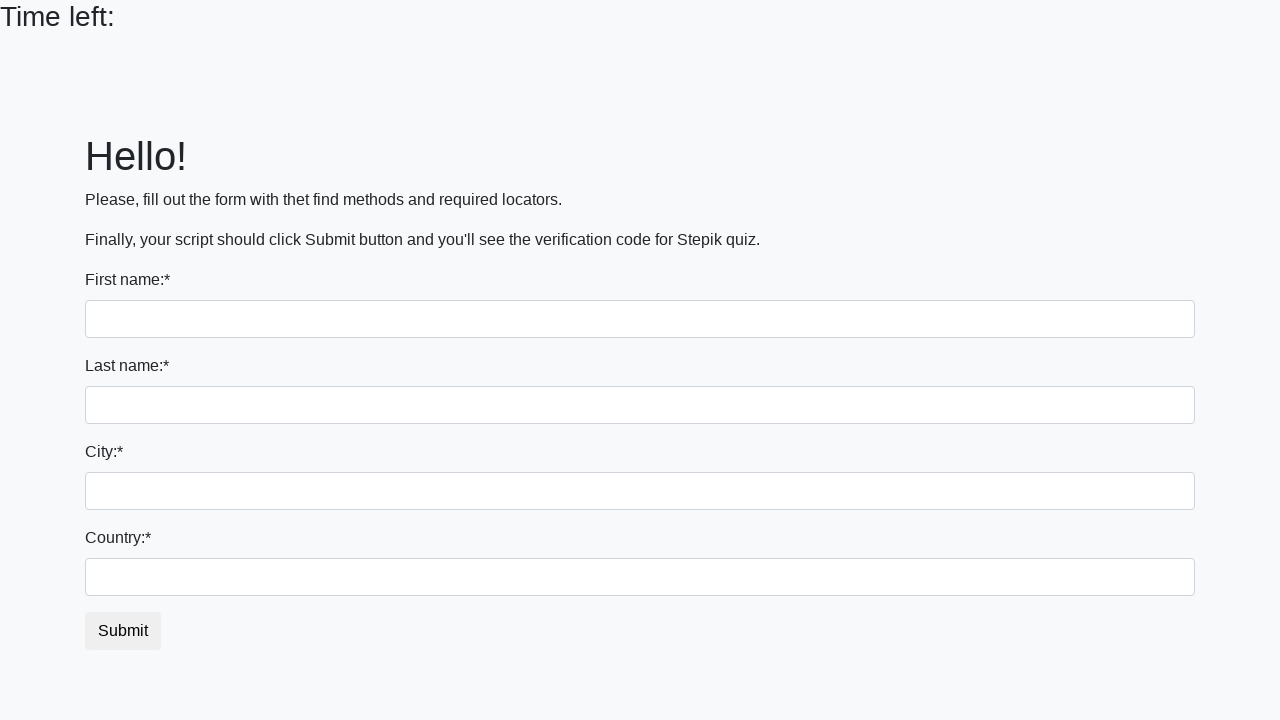

Filled first name field with 'Ivan' on input
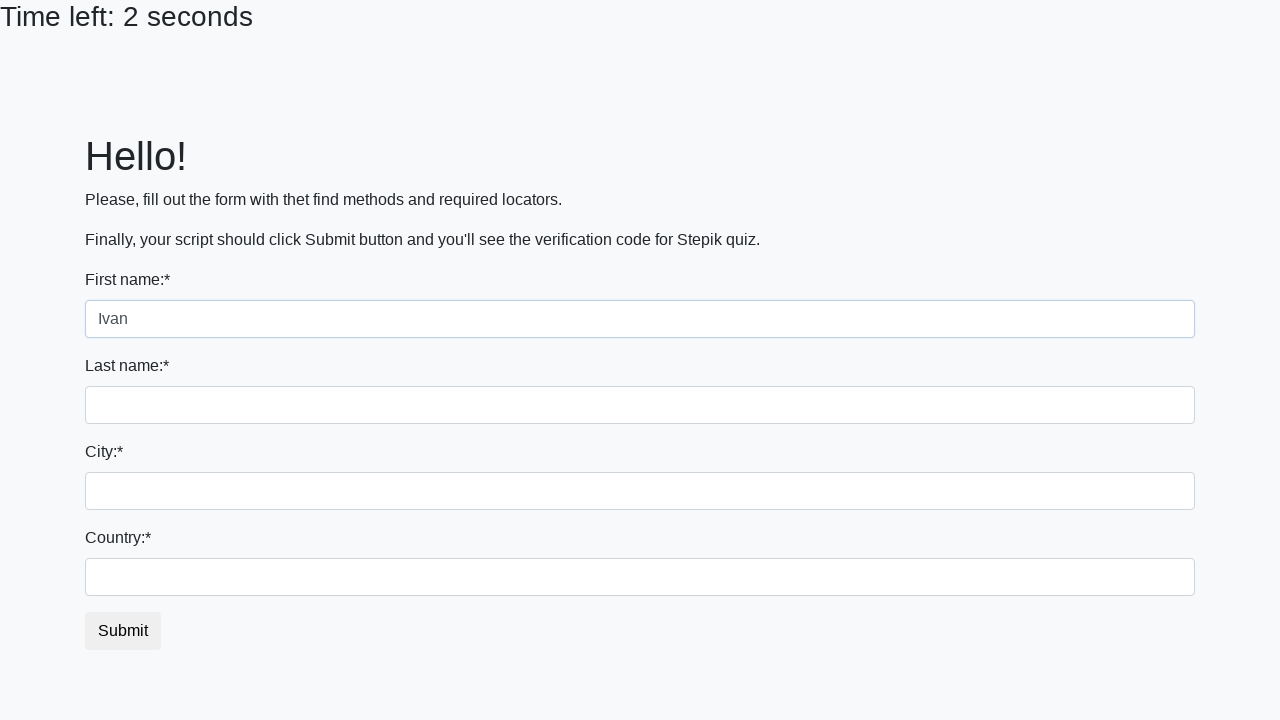

Filled last name field with 'Petrov' on input[name='last_name']
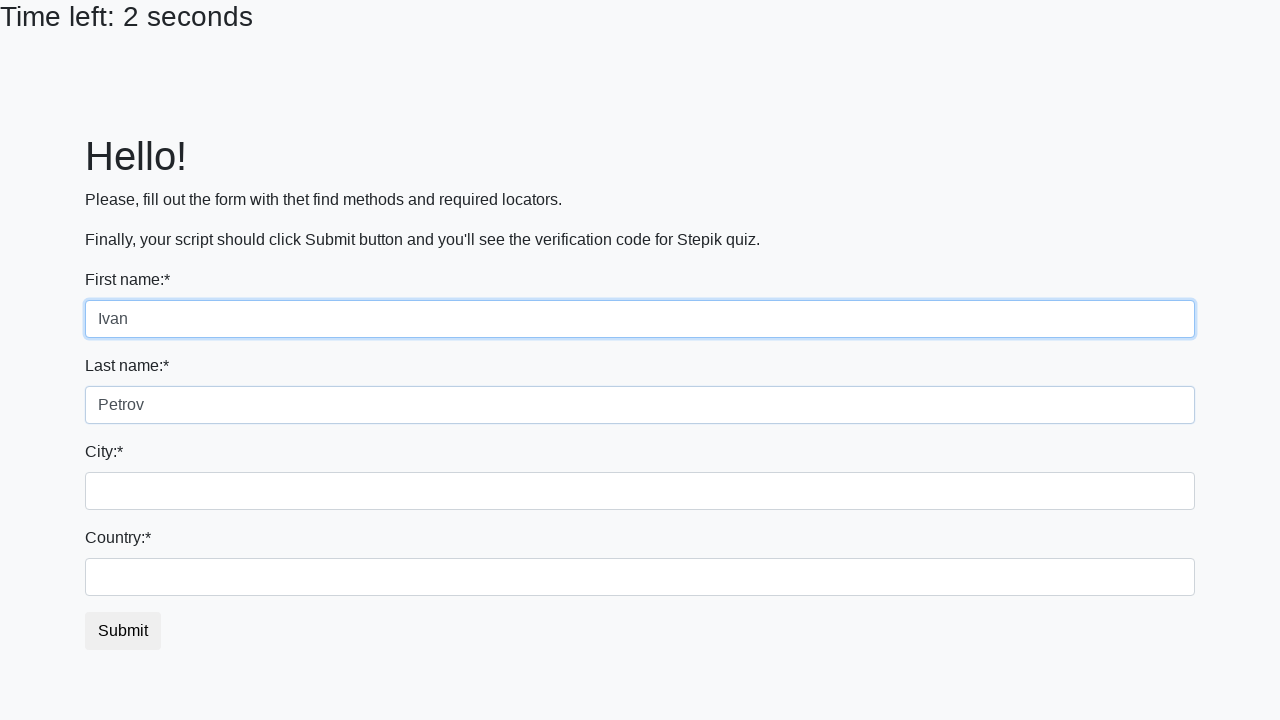

Filled city field with 'Smolensk' on .city
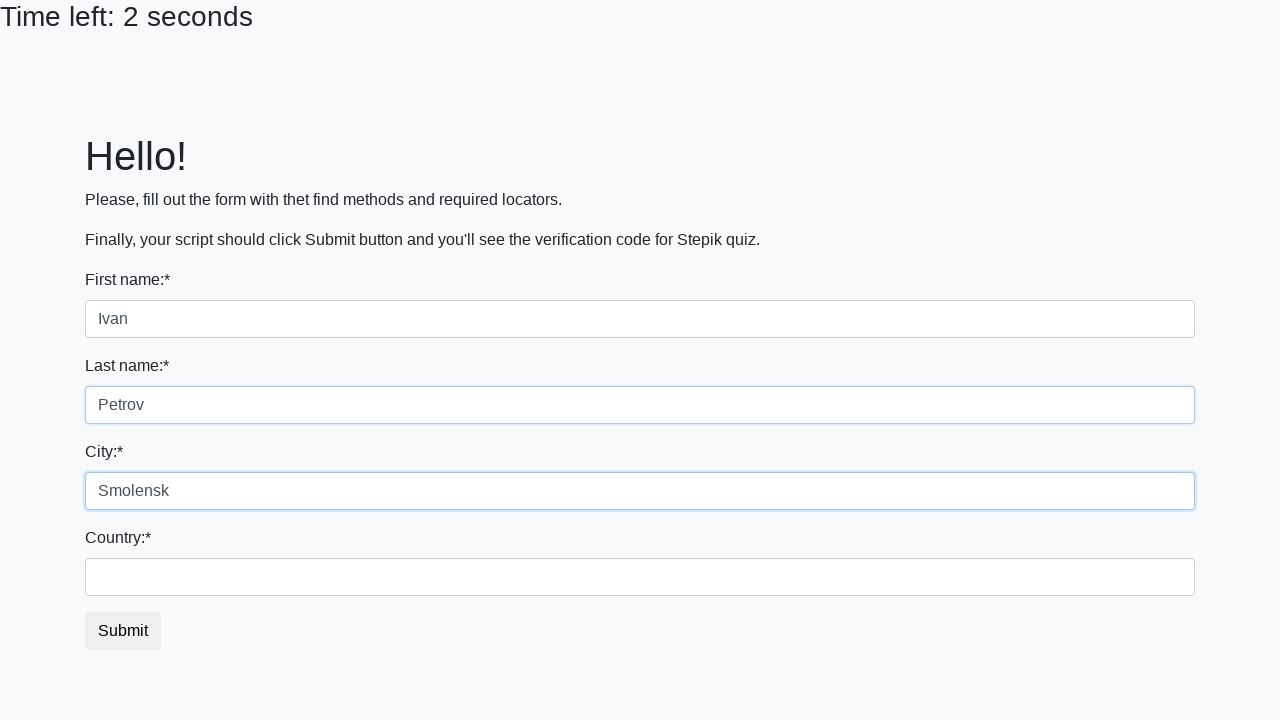

Filled country field with 'Russia' on #country
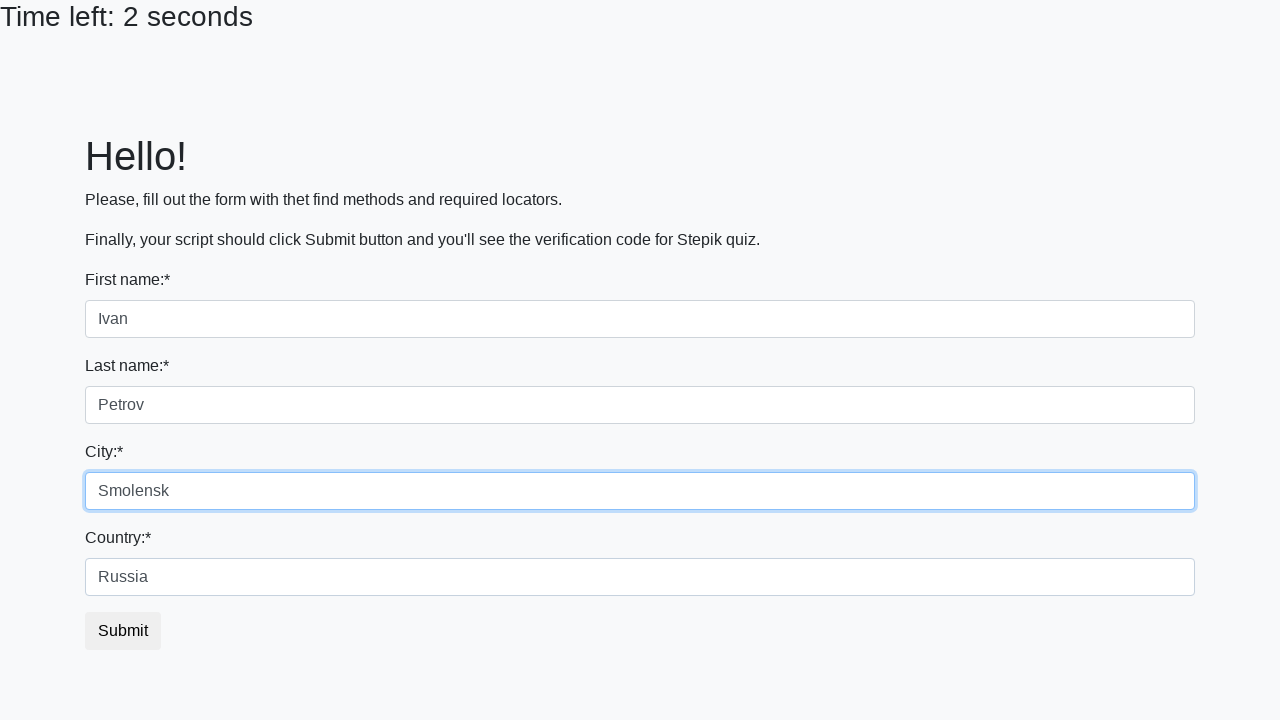

Clicked submit button to submit form at (123, 631) on button.btn
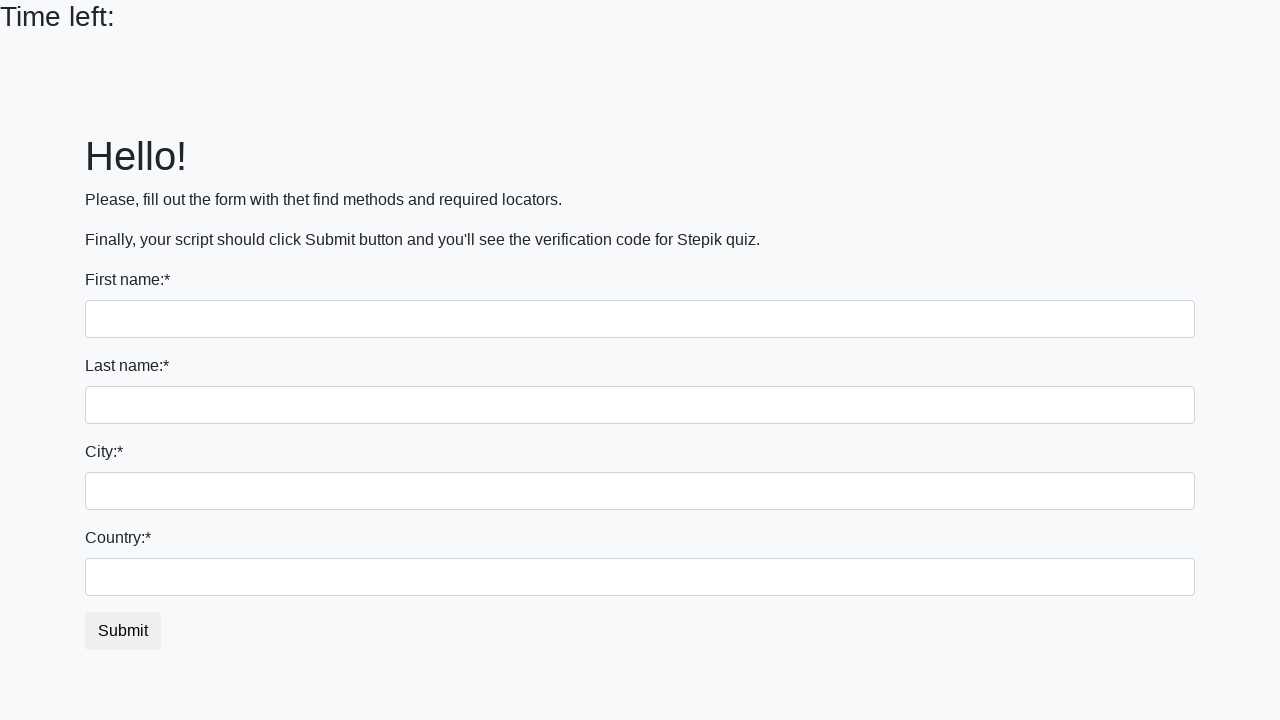

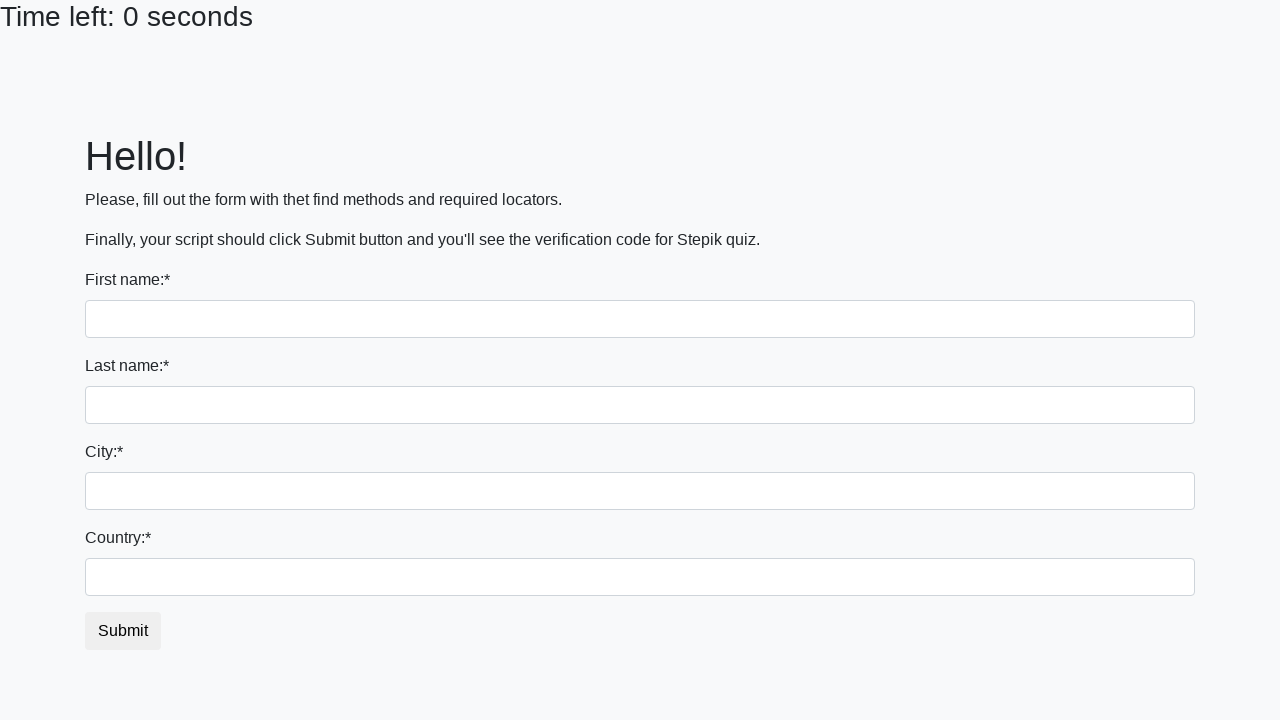